Tests the forgot password link functionality by clicking on it and verifying the password field appears on the resulting page

Starting URL: https://rahulshettyacademy.com/client/

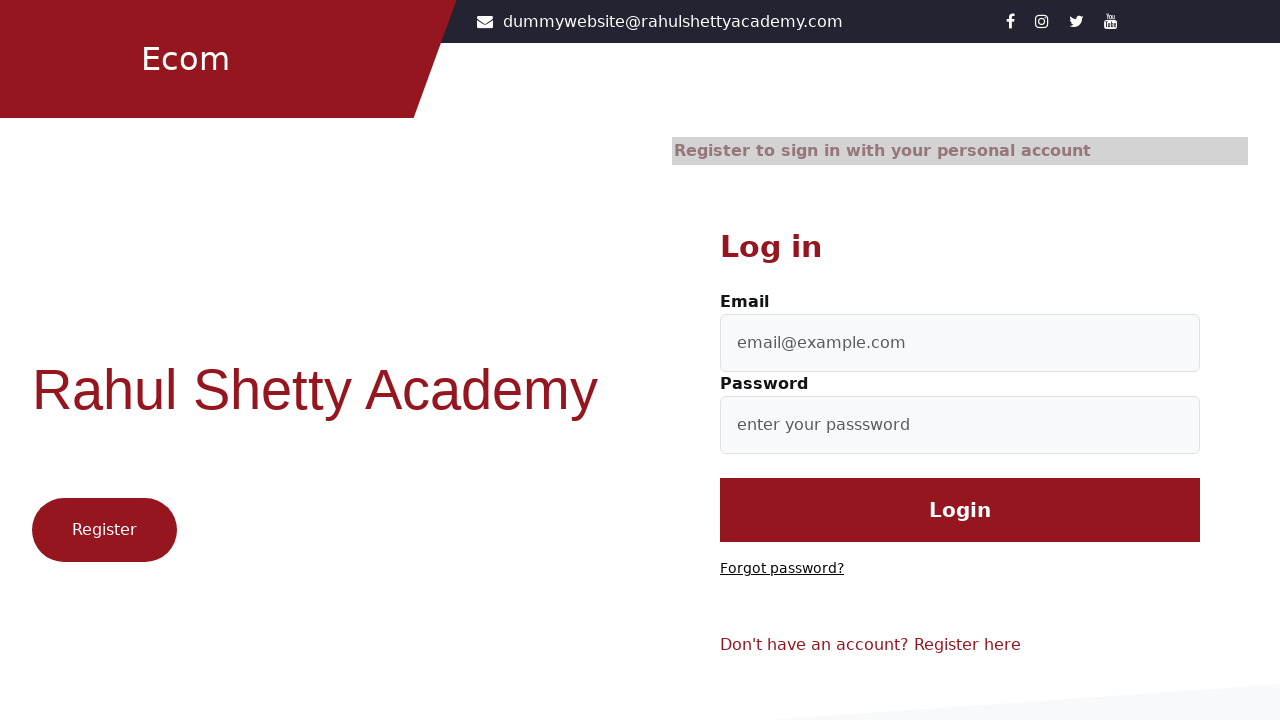

Clicked 'Forgot password?' link at (782, 569) on text=Forgot password?
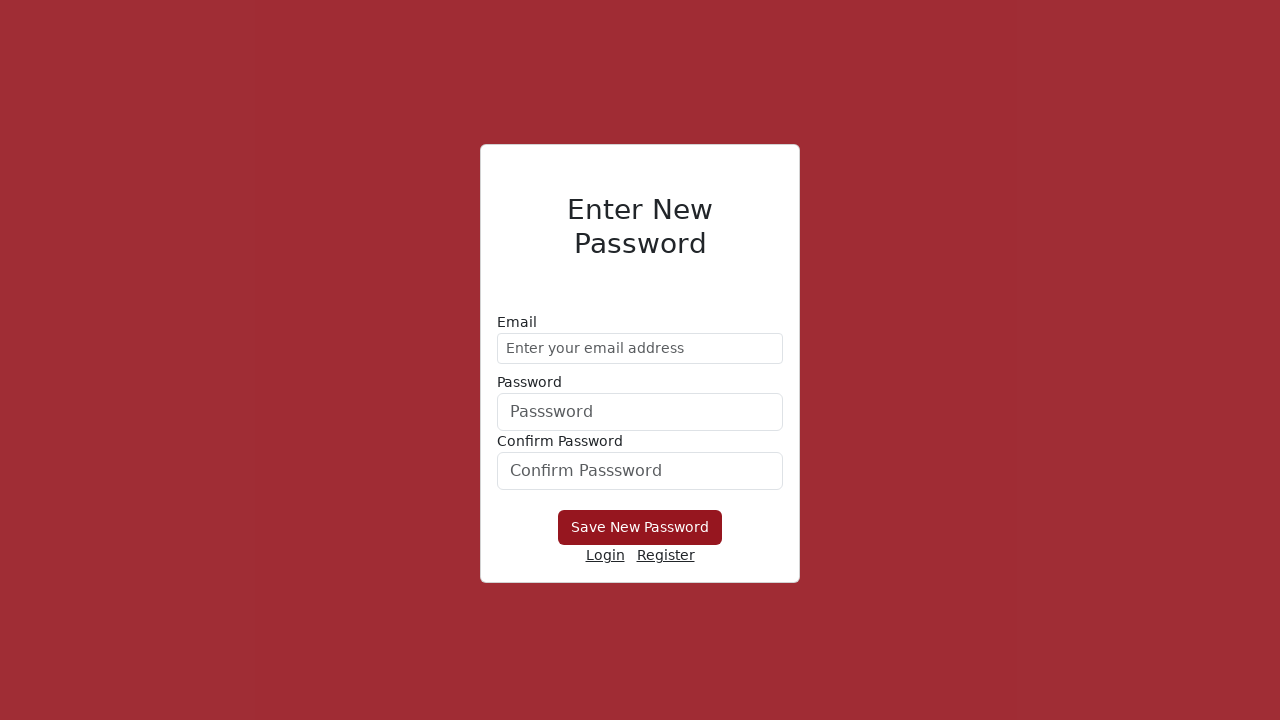

Password field appeared on forgot password page
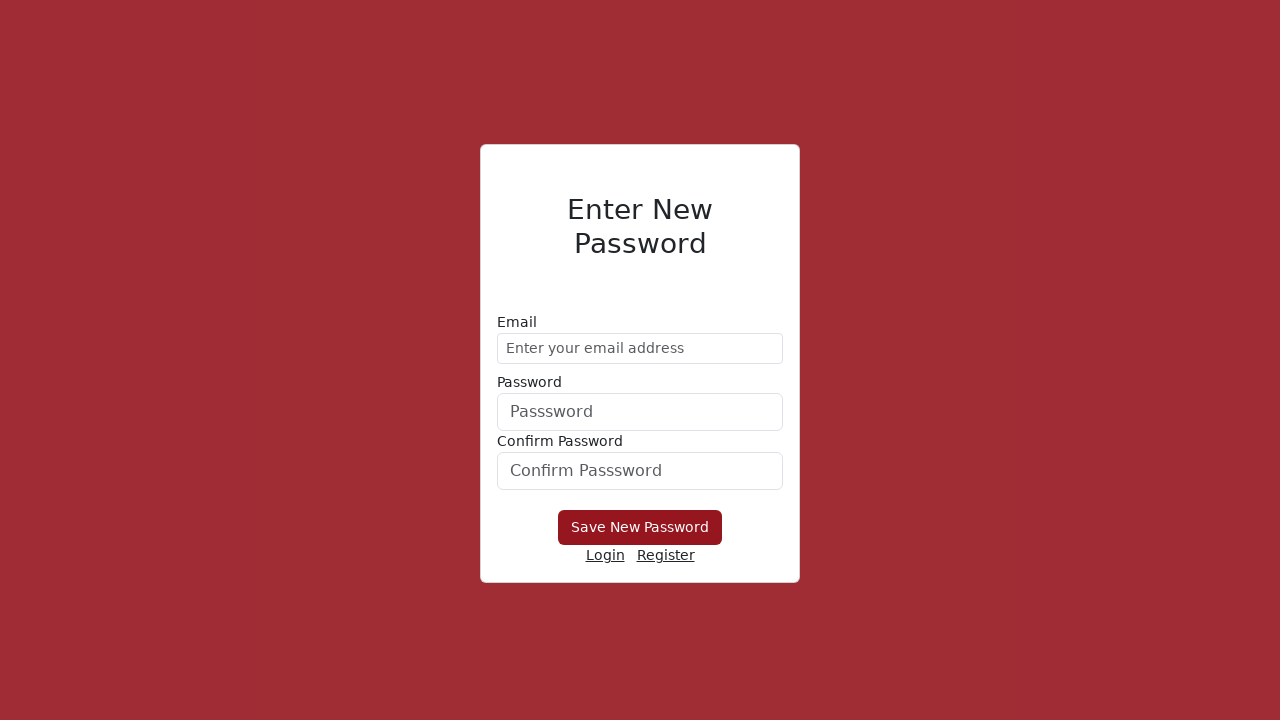

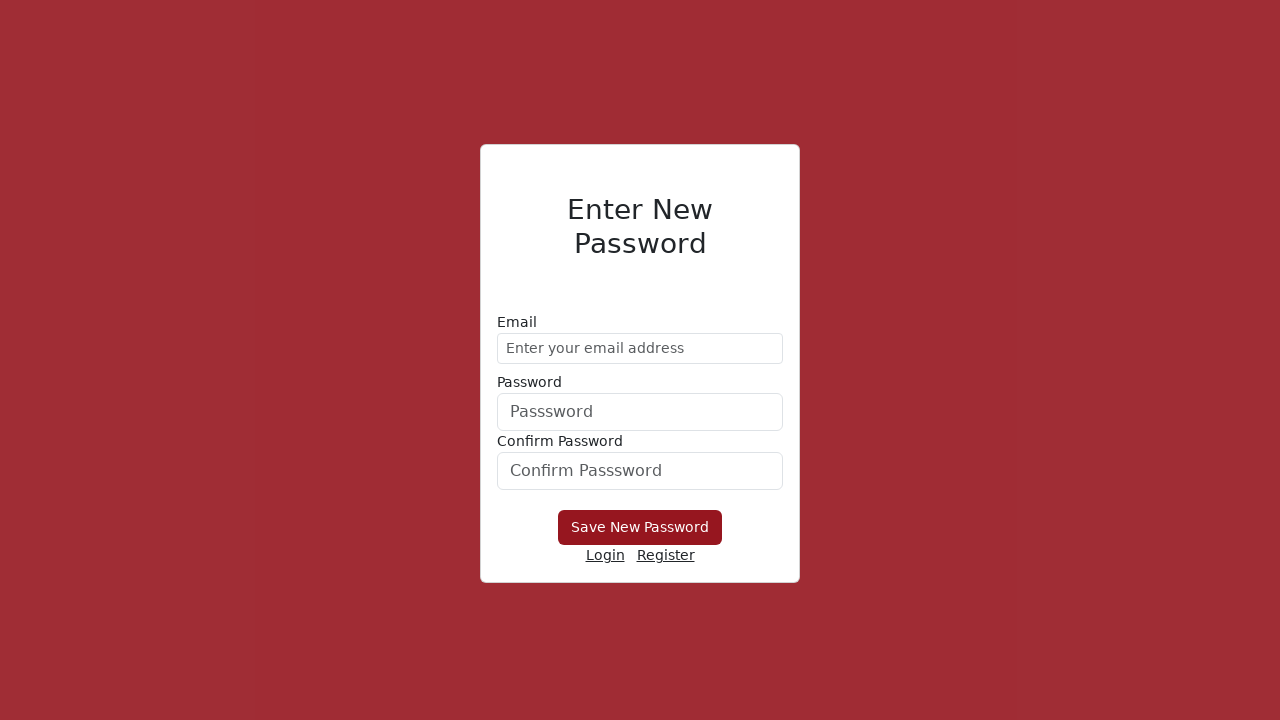